Sets up mock patient data in localStorage, navigates to view page, and deletes the patient

Starting URL: https://odontologic-system.vercel.app/

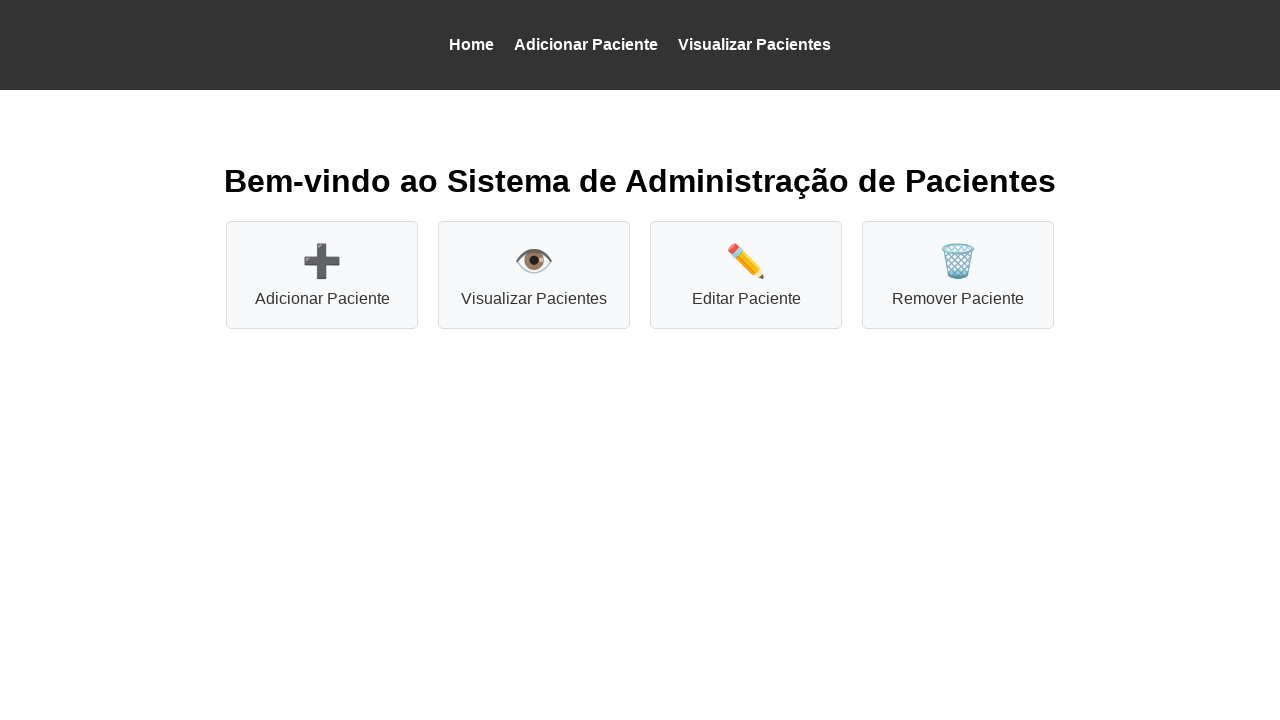

Set mock patient data in localStorage with patient Carlos Eduardo Ferreira
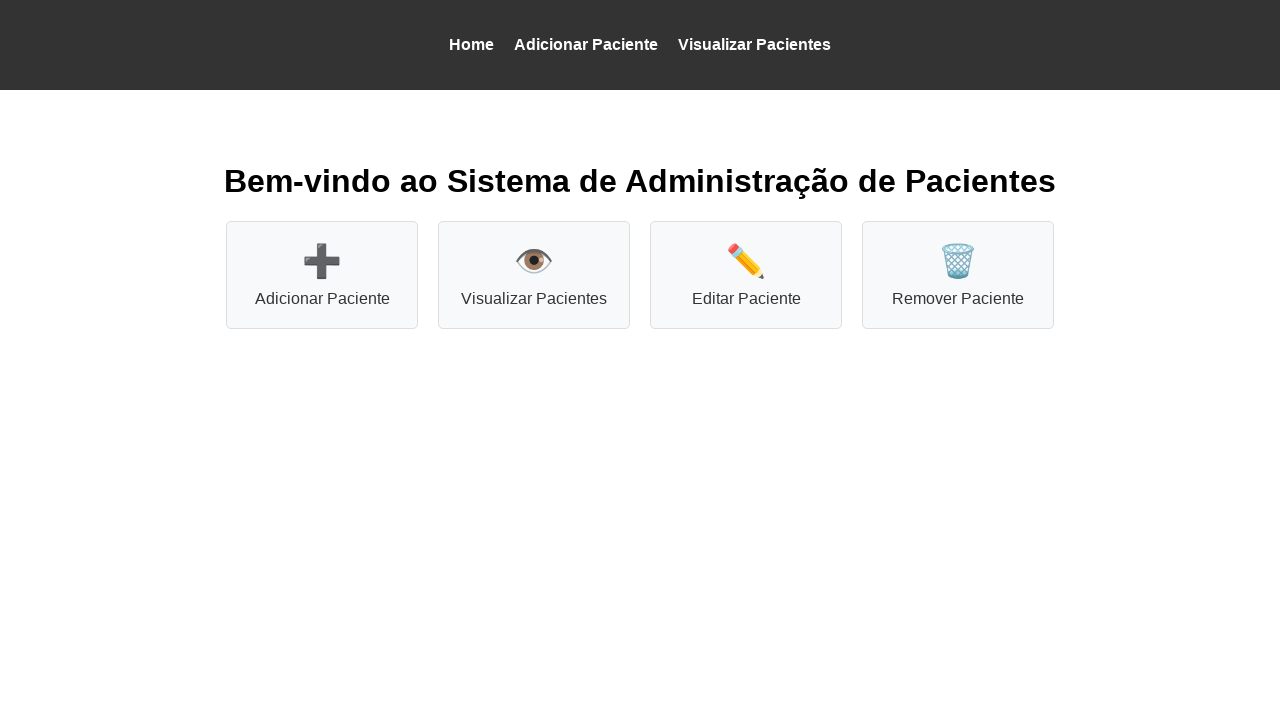

Navigated to patient view page
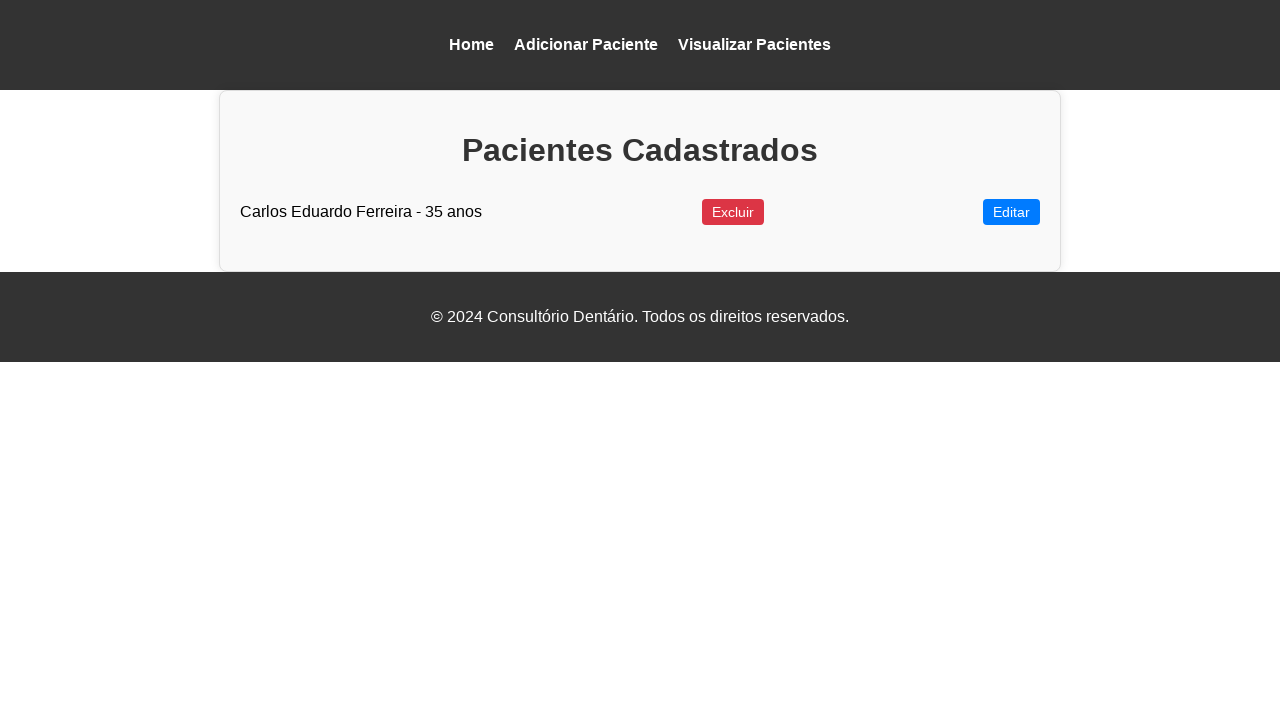

Patient Carlos Eduardo Ferreira displayed in list
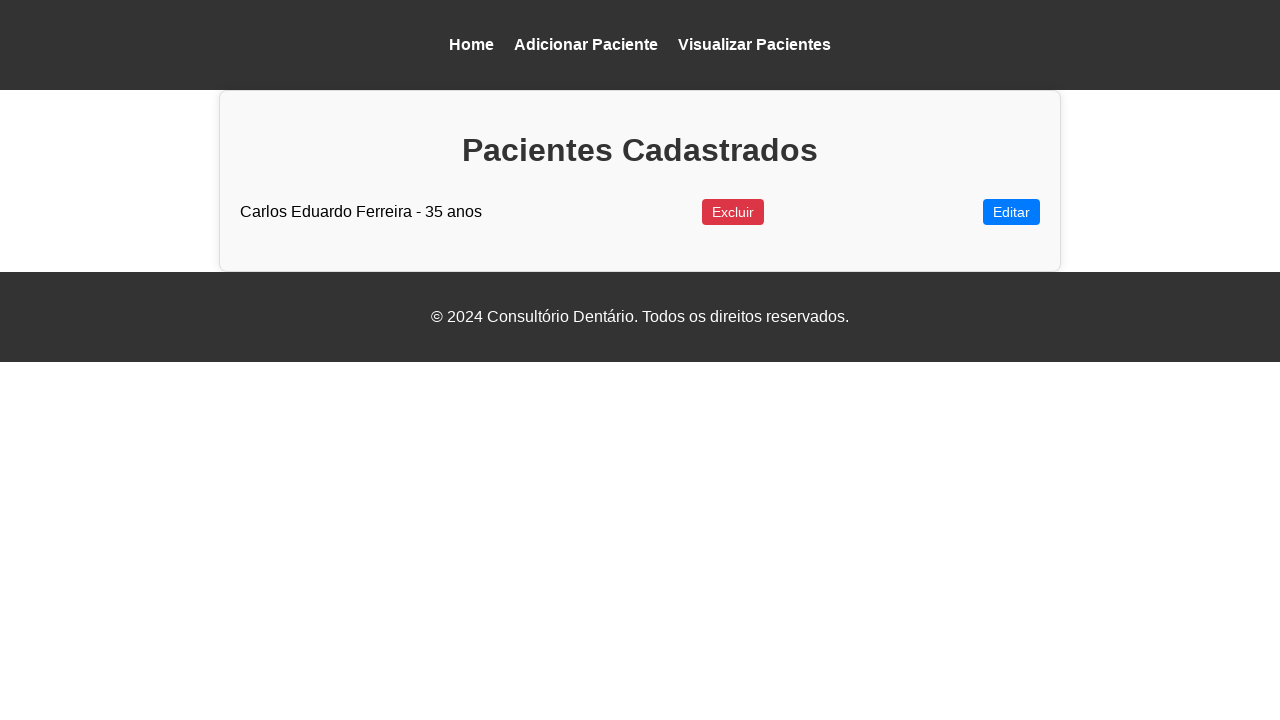

Clicked delete button to remove patient at (732, 212) on button:has-text('Excluir')
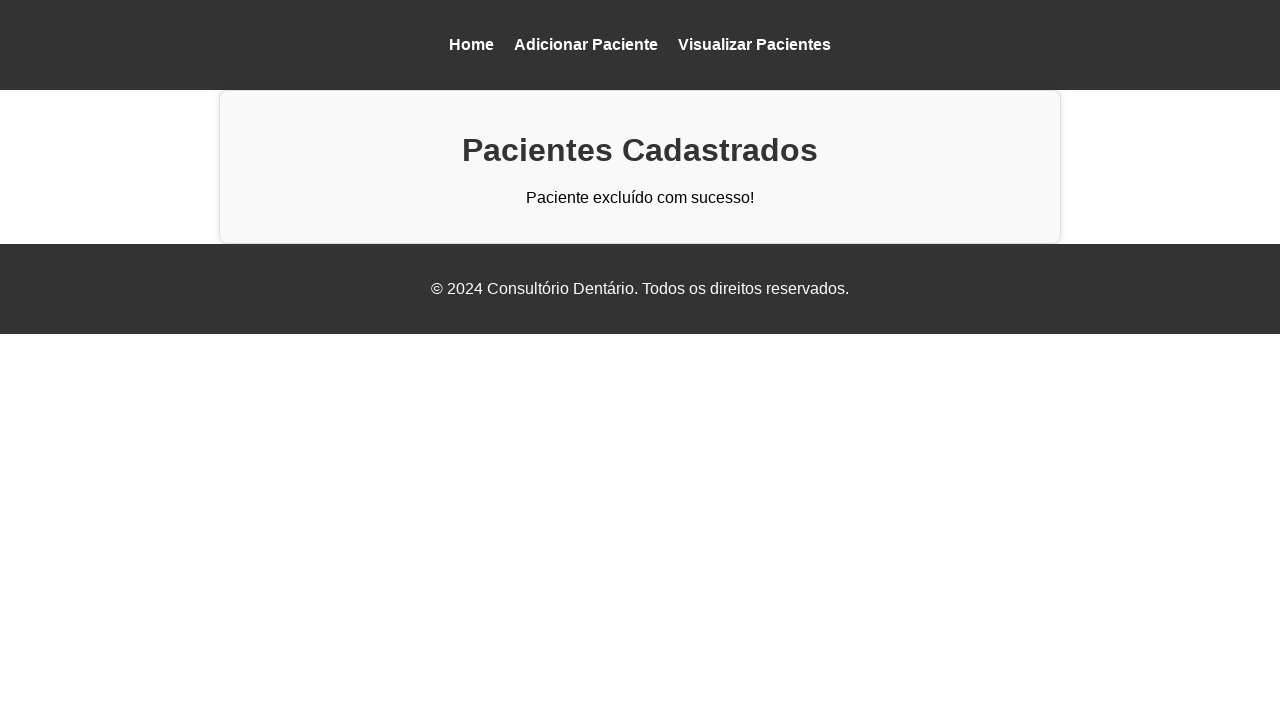

Deletion success message displayed confirming patient removal
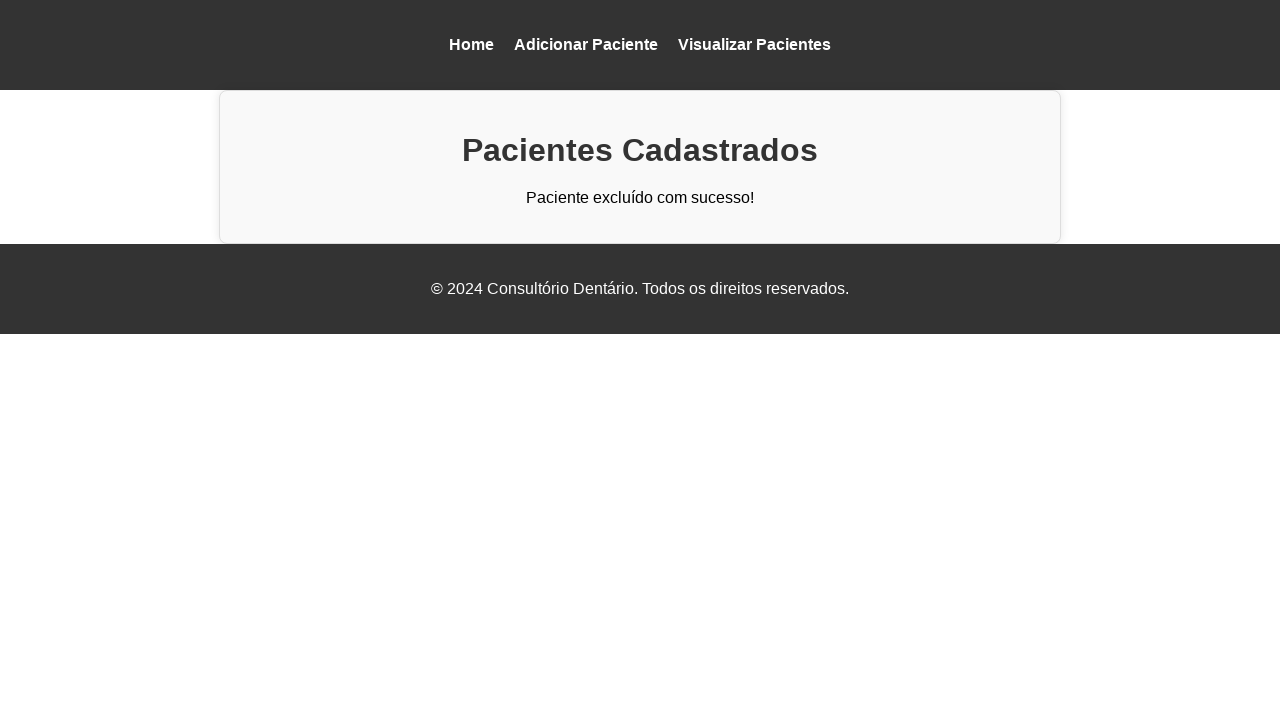

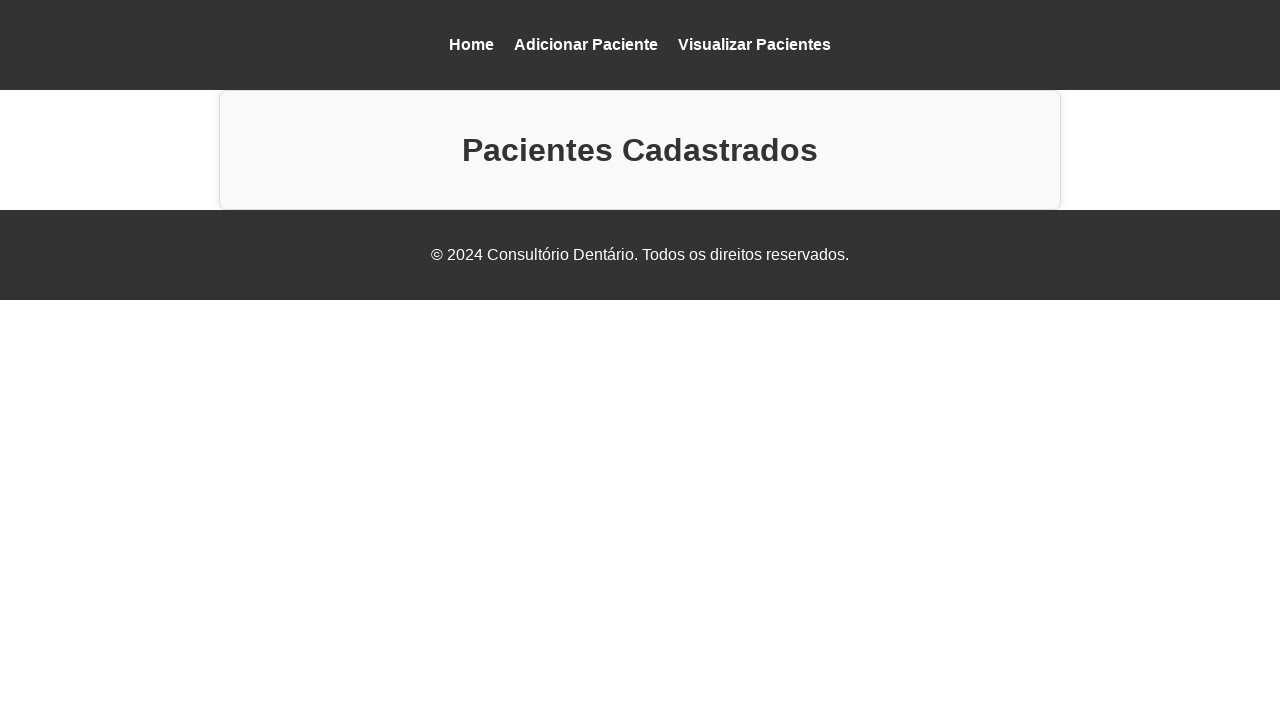